Tests adding todo items to a todo list application by entering item names and pressing Enter, then verifying the items appear in the list

Starting URL: https://todo-app.serenity-js.org/

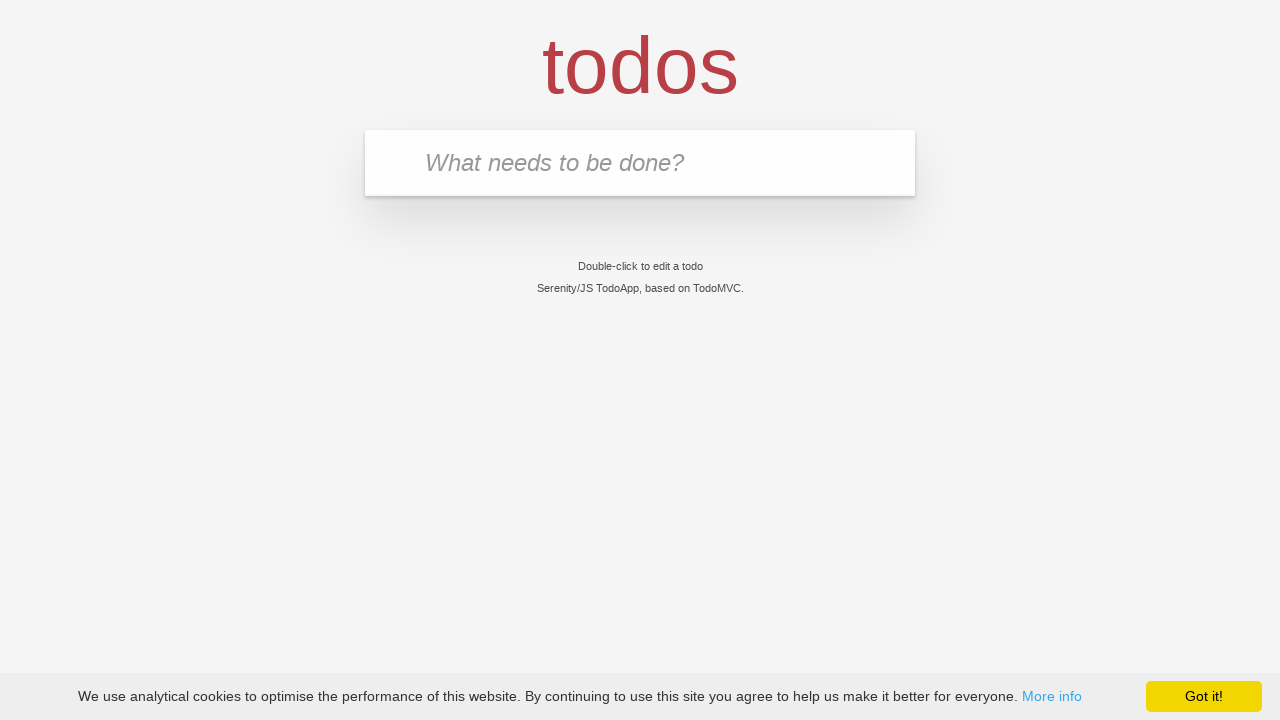

Todo input field loaded and is visible
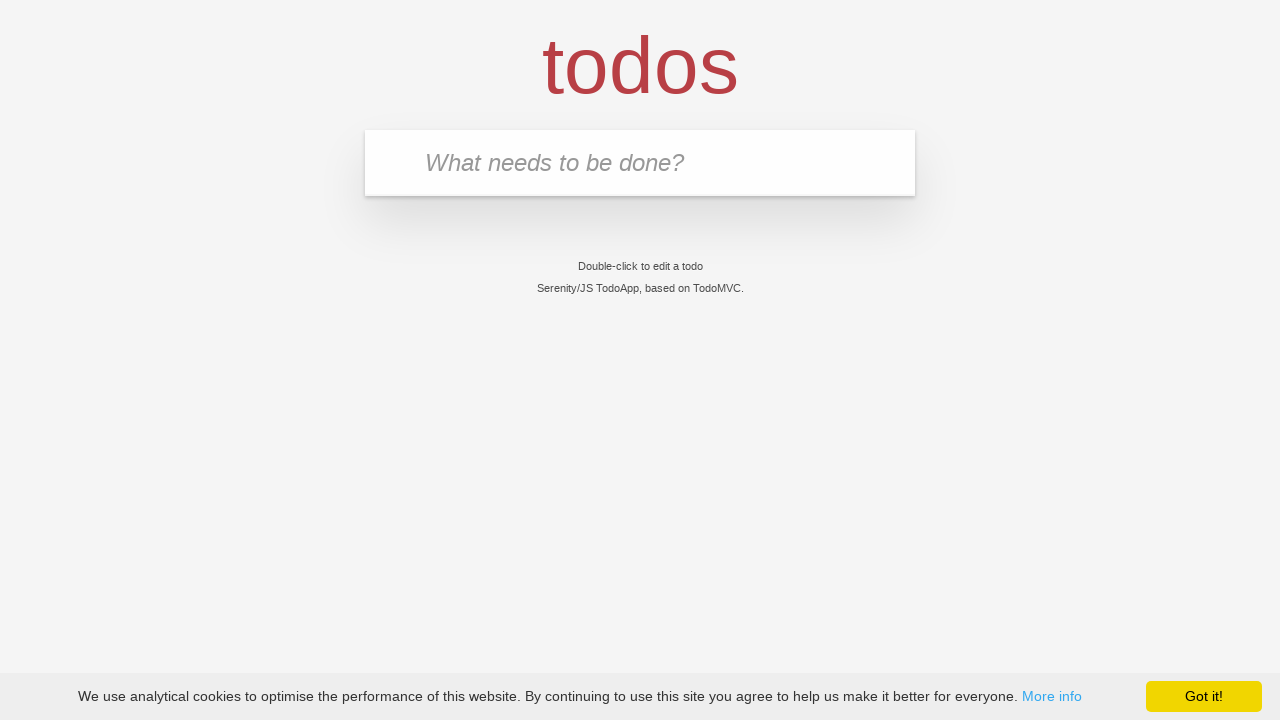

Entered first todo item 'buy some cheese' into input field on input.new-todo, input[placeholder*='What needs to be done']
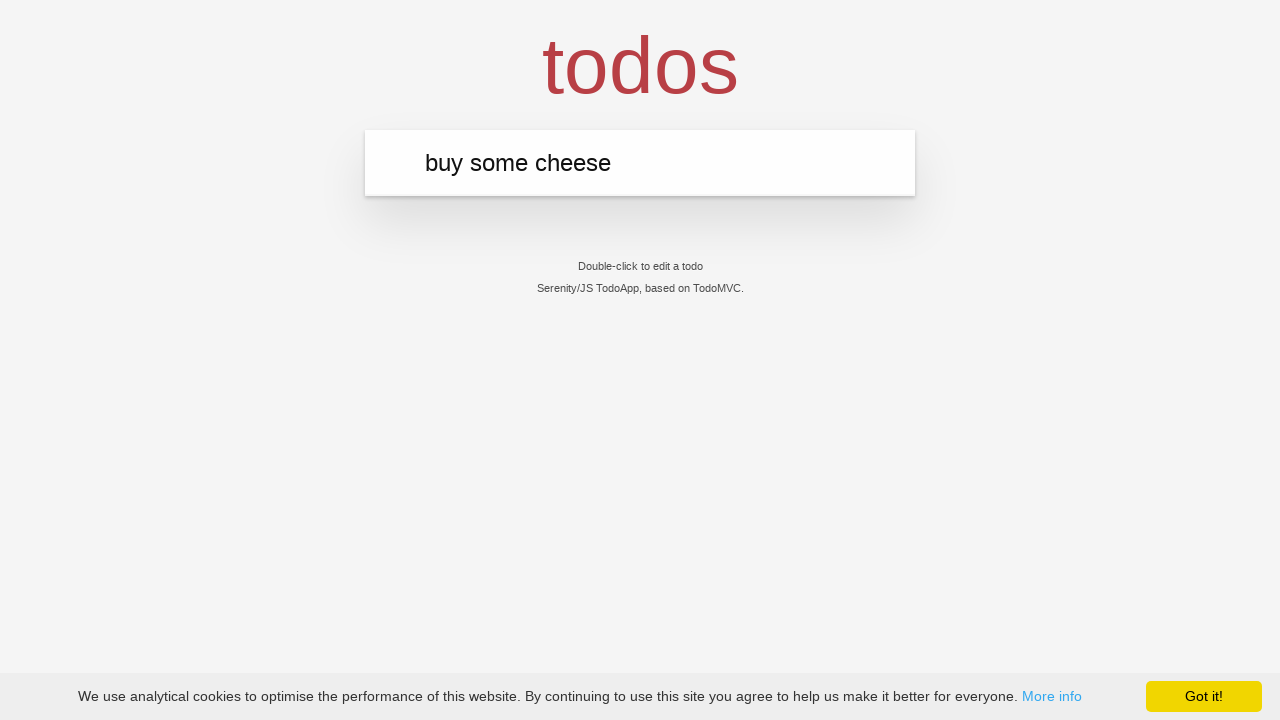

Pressed Enter to add first todo item on input.new-todo, input[placeholder*='What needs to be done']
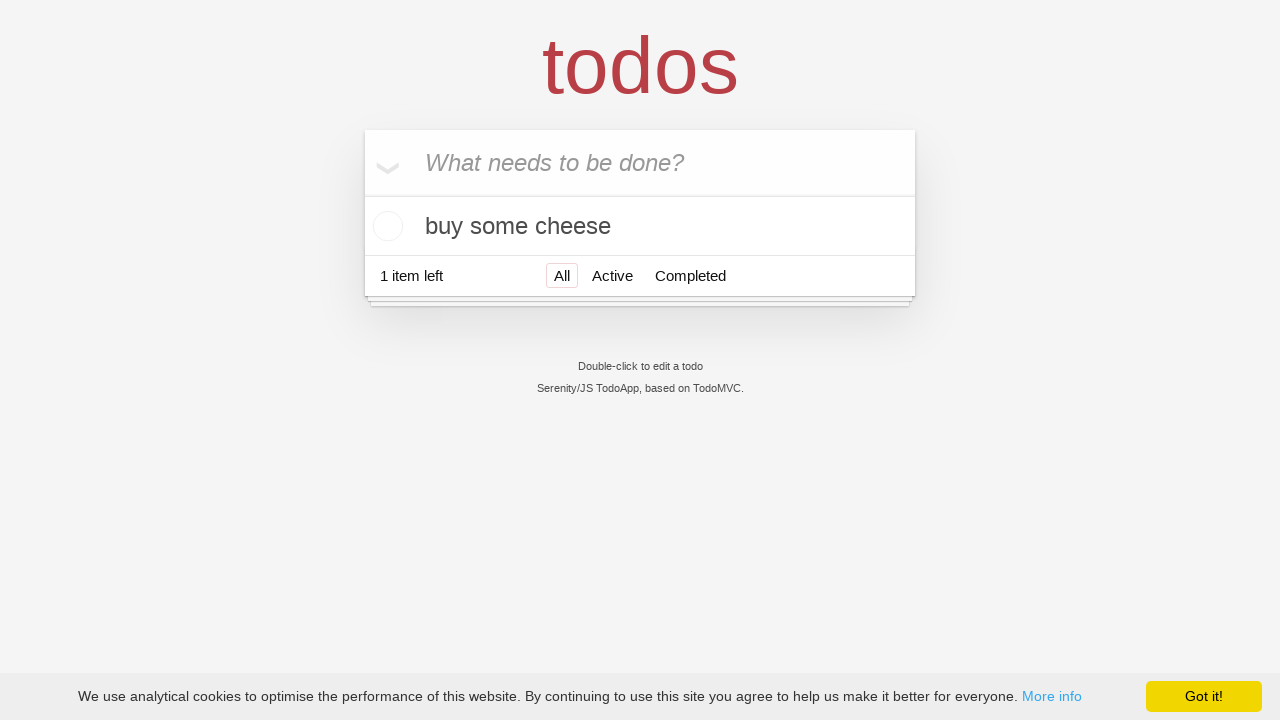

First todo item 'buy some cheese' appeared in the list
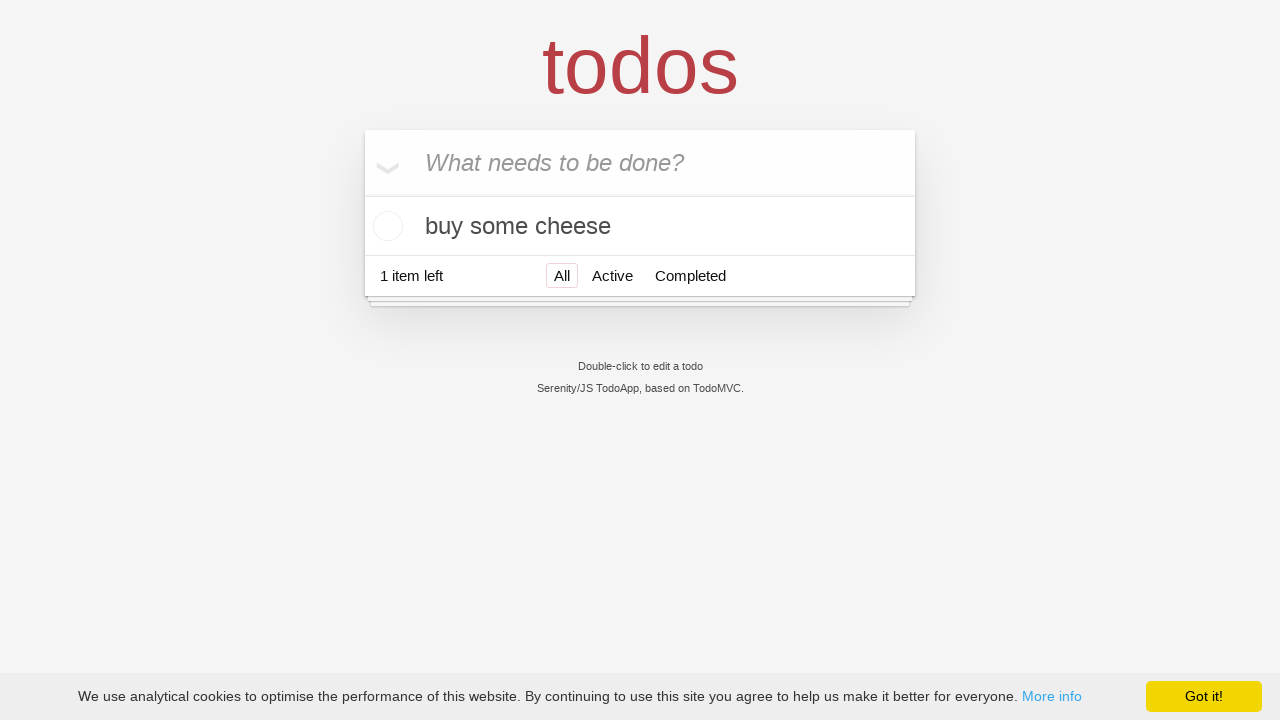

Entered second todo item 'feed the cat' into input field on input.new-todo, input[placeholder*='What needs to be done']
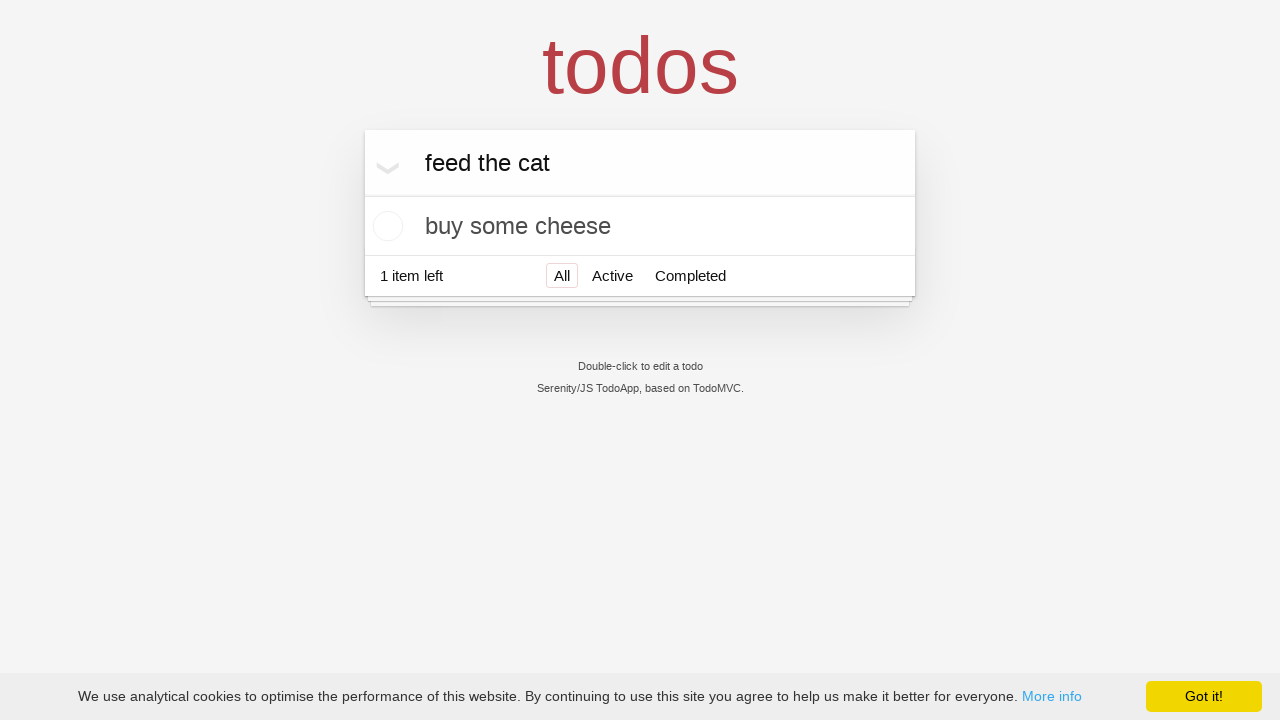

Pressed Enter to add second todo item on input.new-todo, input[placeholder*='What needs to be done']
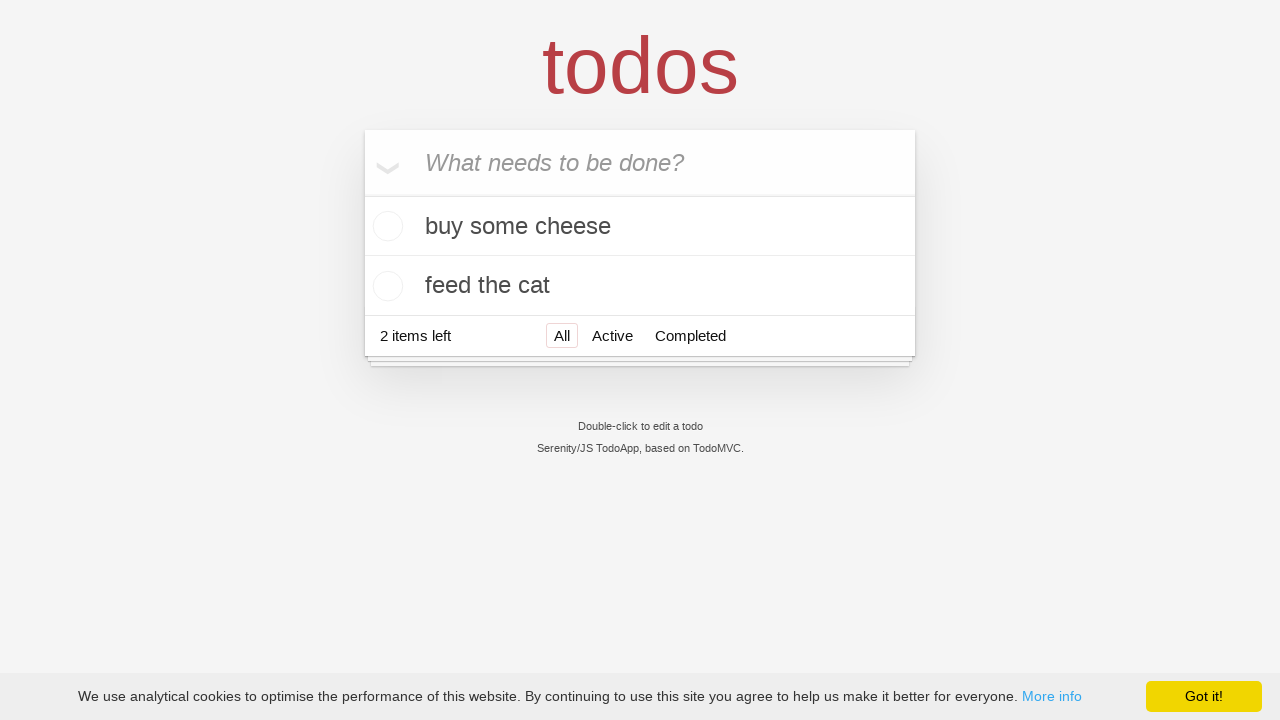

Second todo item 'feed the cat' appeared in the list
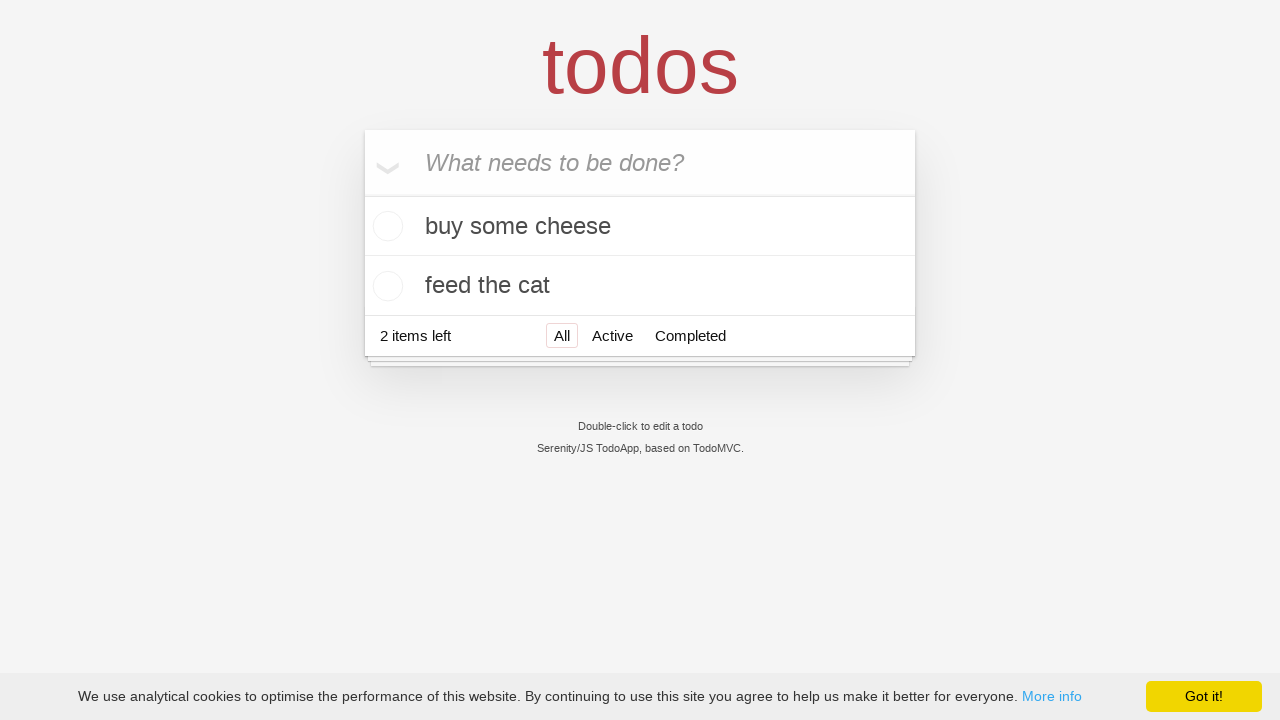

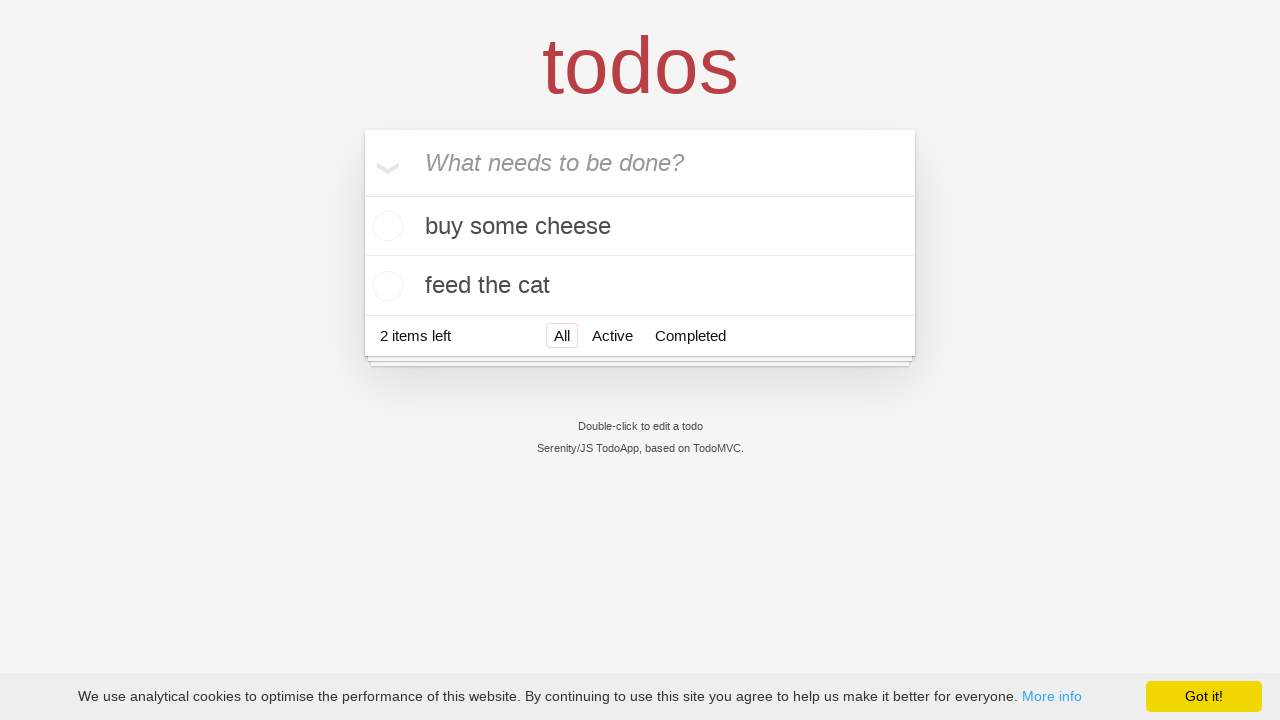